Tests the hotel listing functionality by clicking on the hotel list button and verifying that 10 hotels are displayed

Starting URL: http://hotel-v3.progmasters.hu/

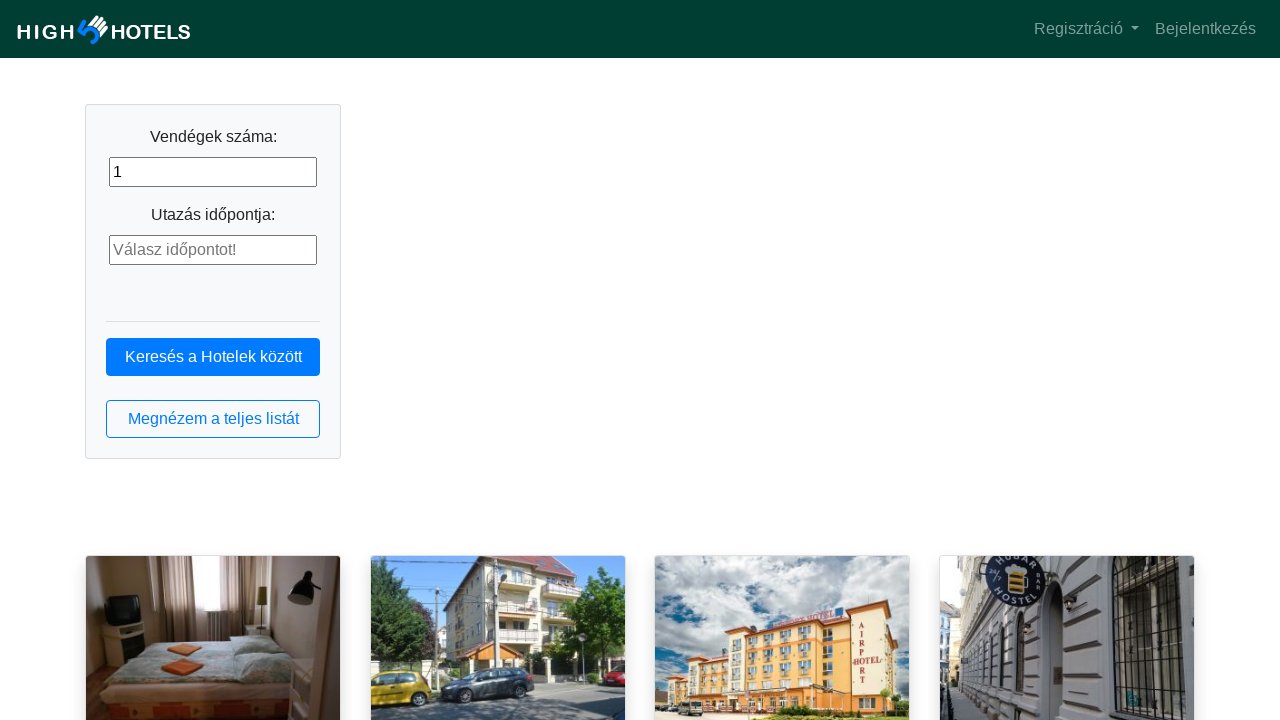

Clicked the hotel list button at (213, 419) on button.btn.btn-outline-primary.btn-block
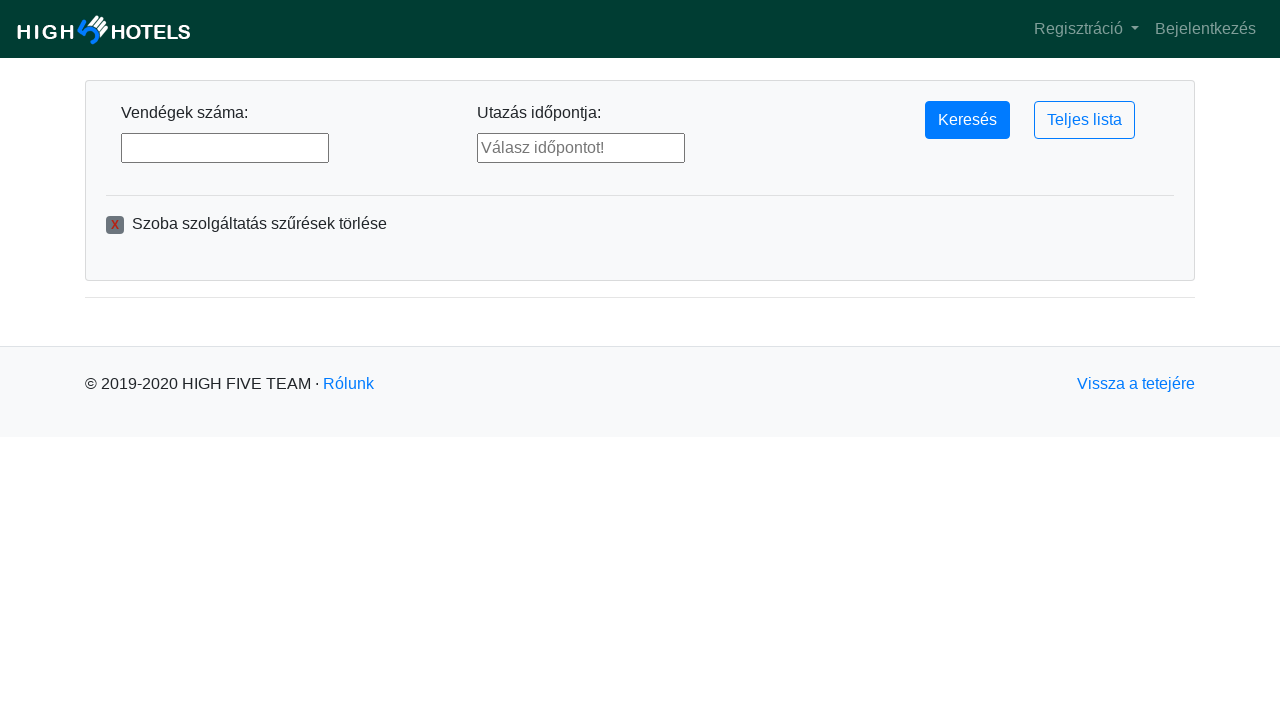

Waited for hotel list to load
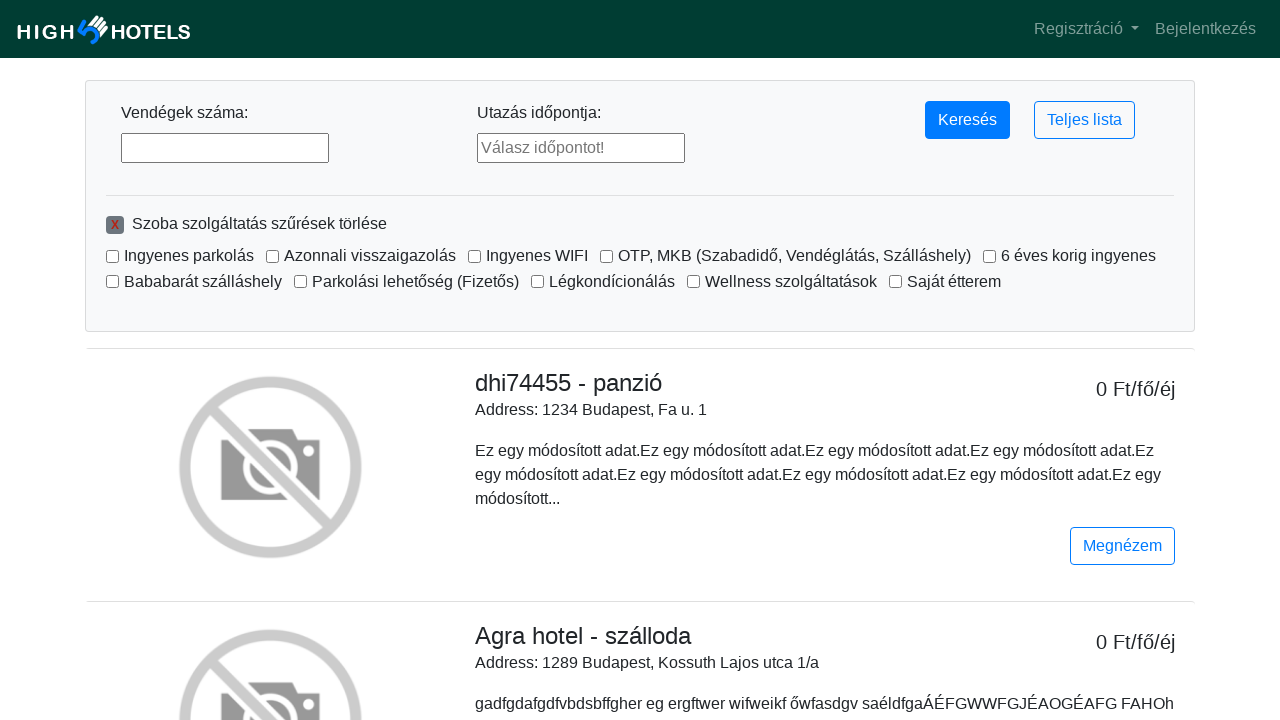

Located hotel list elements
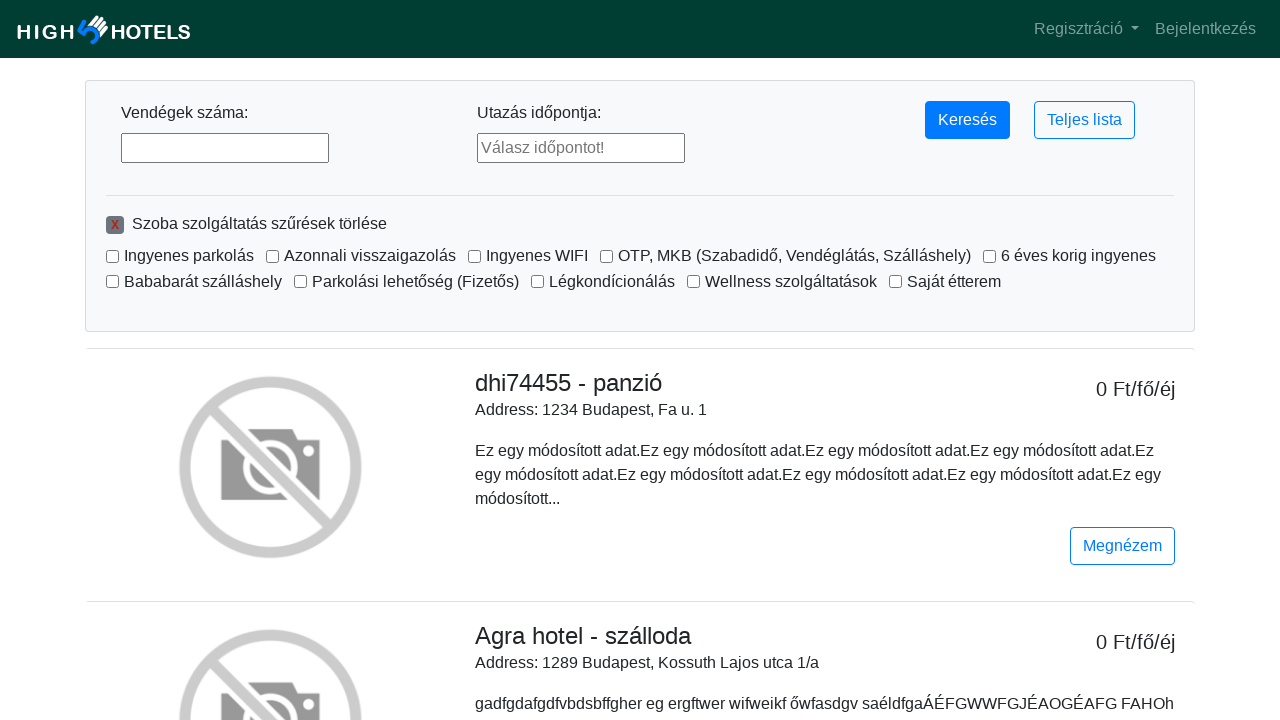

First hotel element is visible
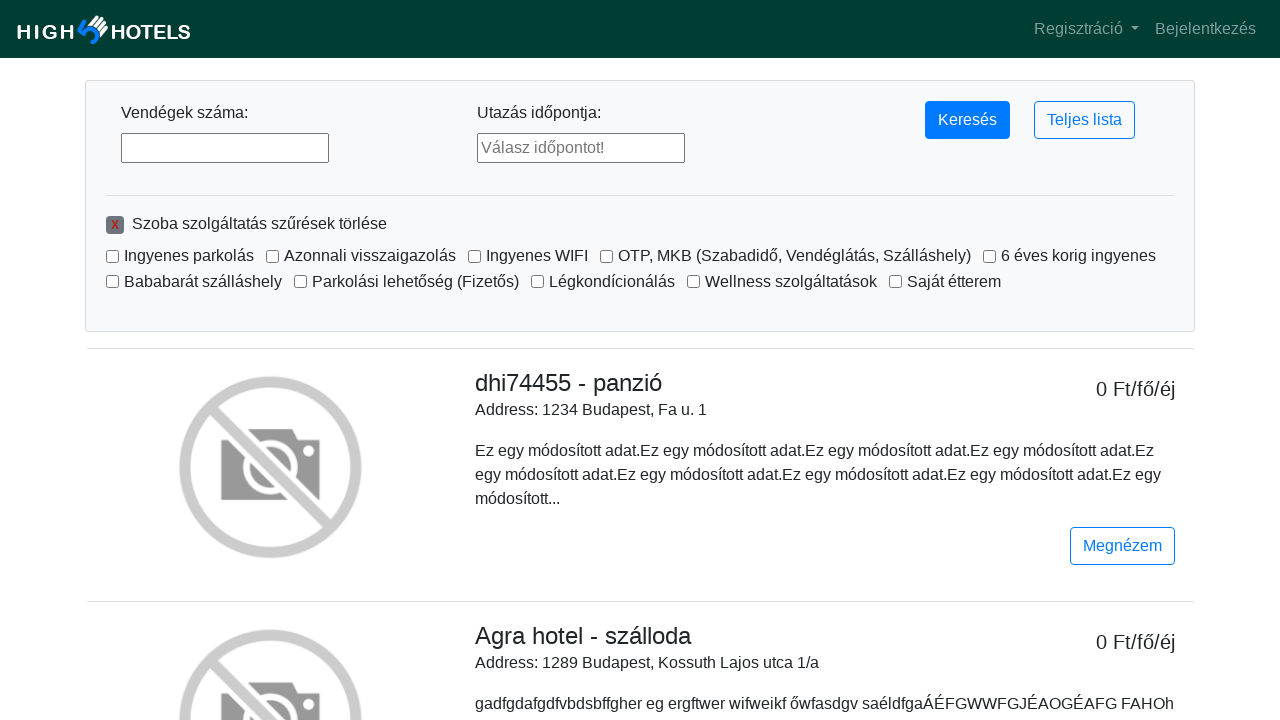

Verified that 10 hotels are displayed
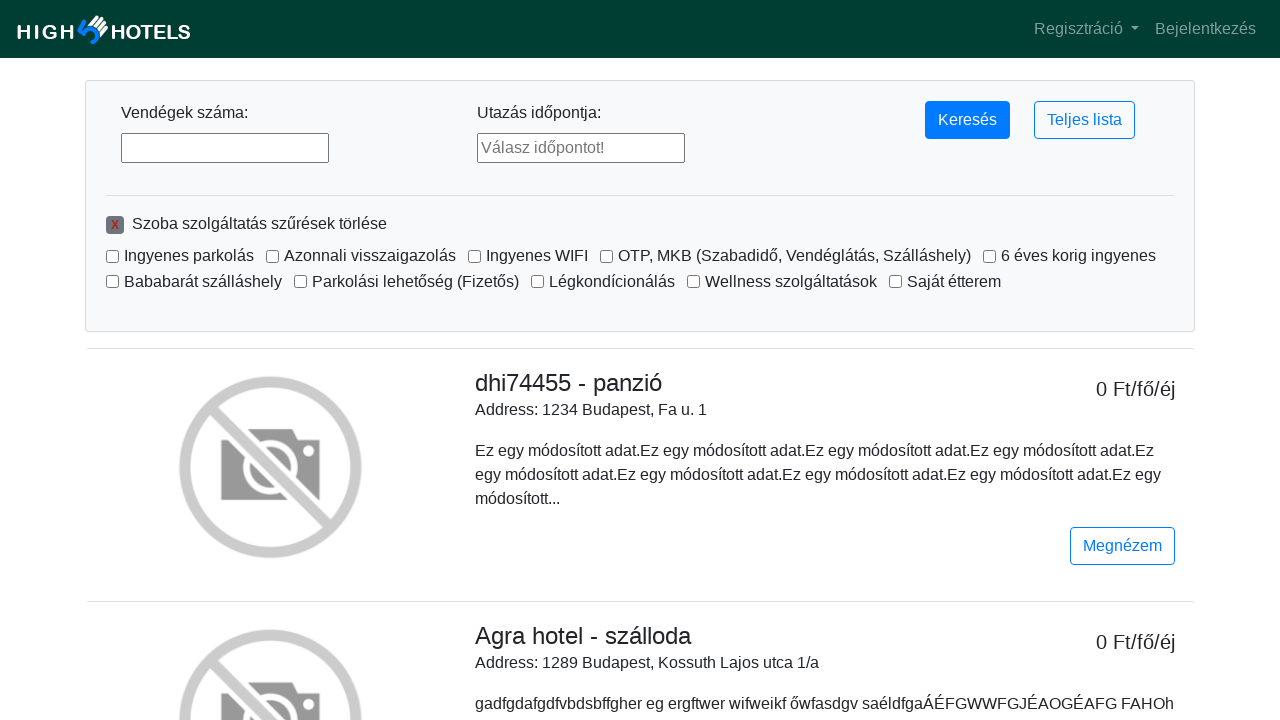

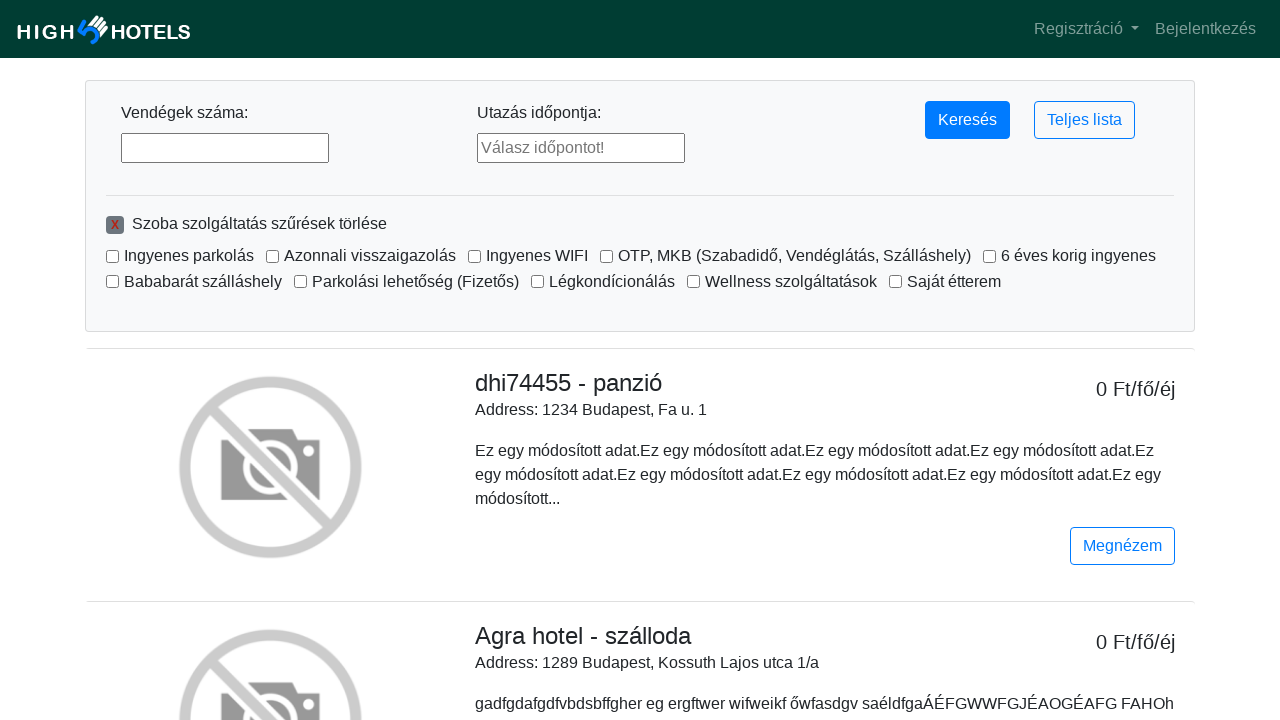